Navigates to FirstCry e-commerce website and waits for the page to load, verifying the main navigation menu elements are present.

Starting URL: https://www.firstcry.com/

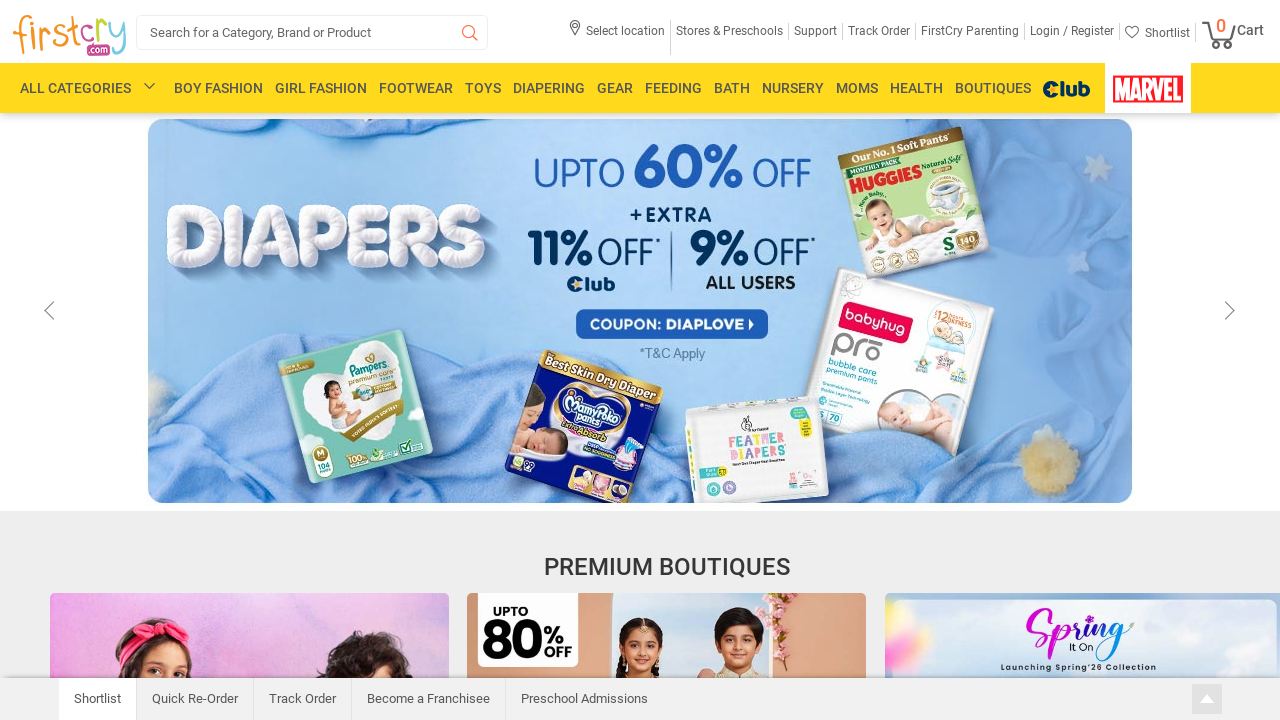

Waited for main navigation menu element to load on FirstCry homepage
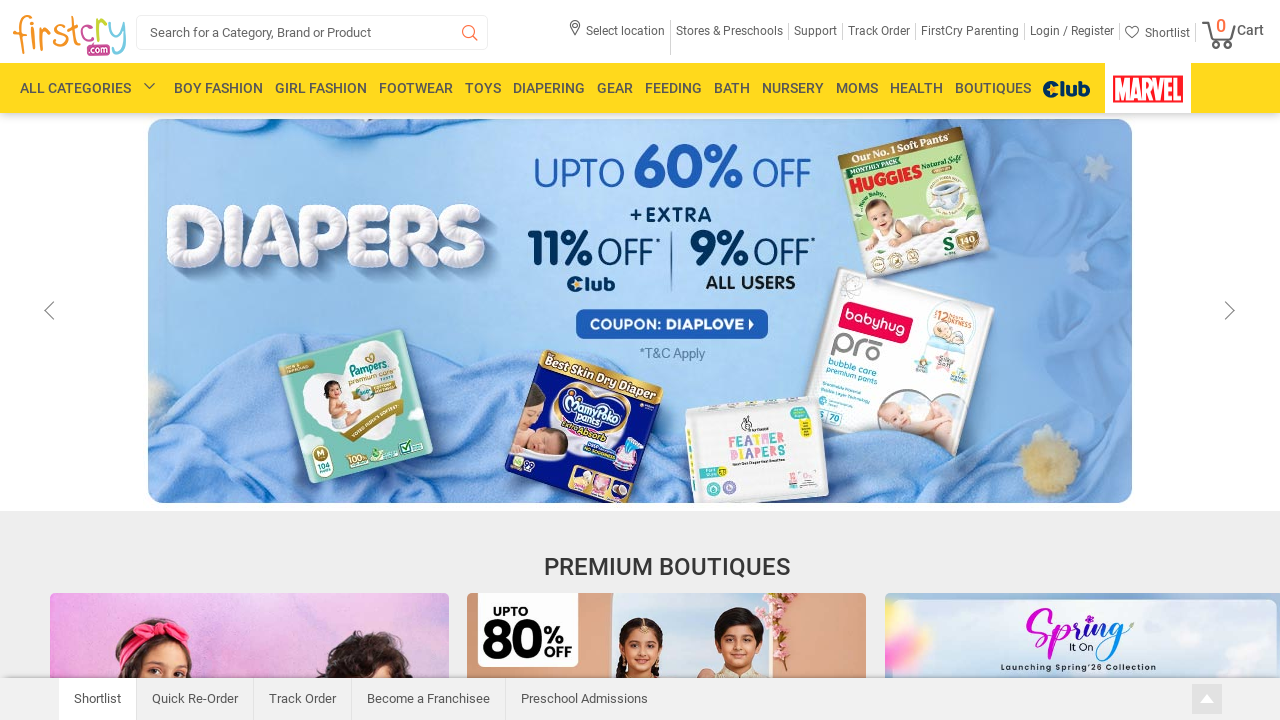

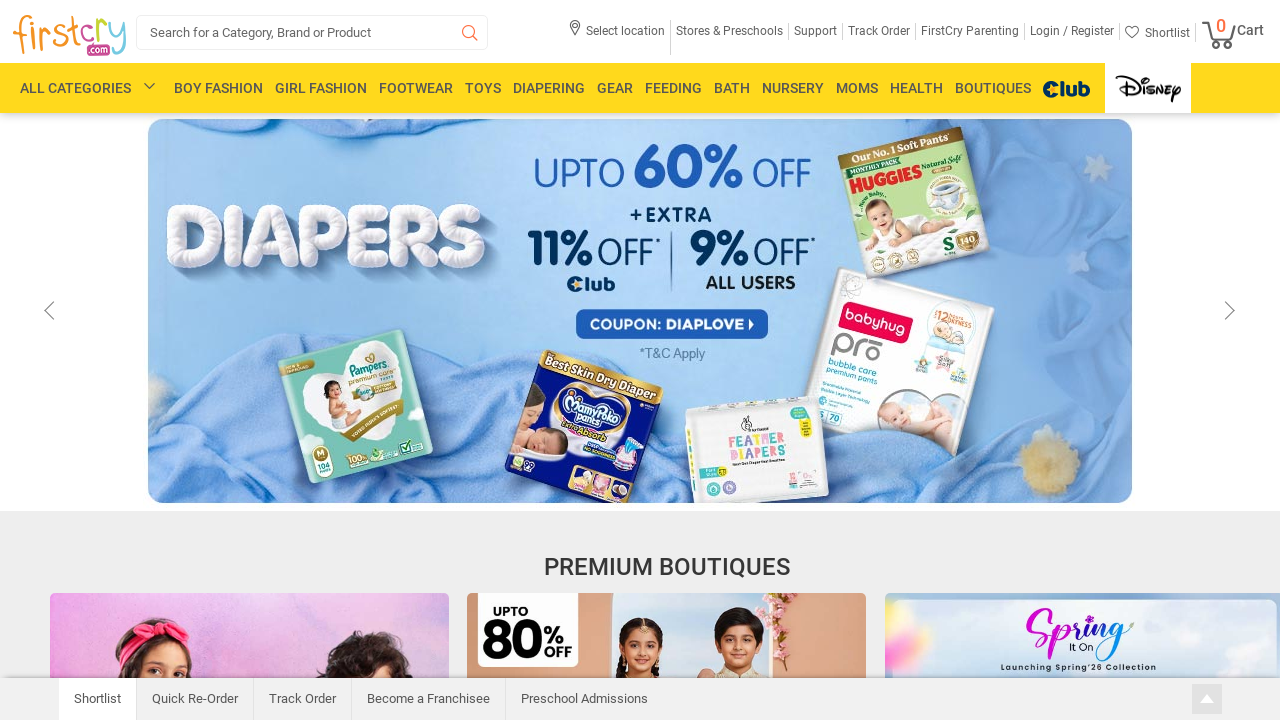